Tests file upload functionality by selecting a file and submitting the upload form

Starting URL: https://the-internet.herokuapp.com/upload

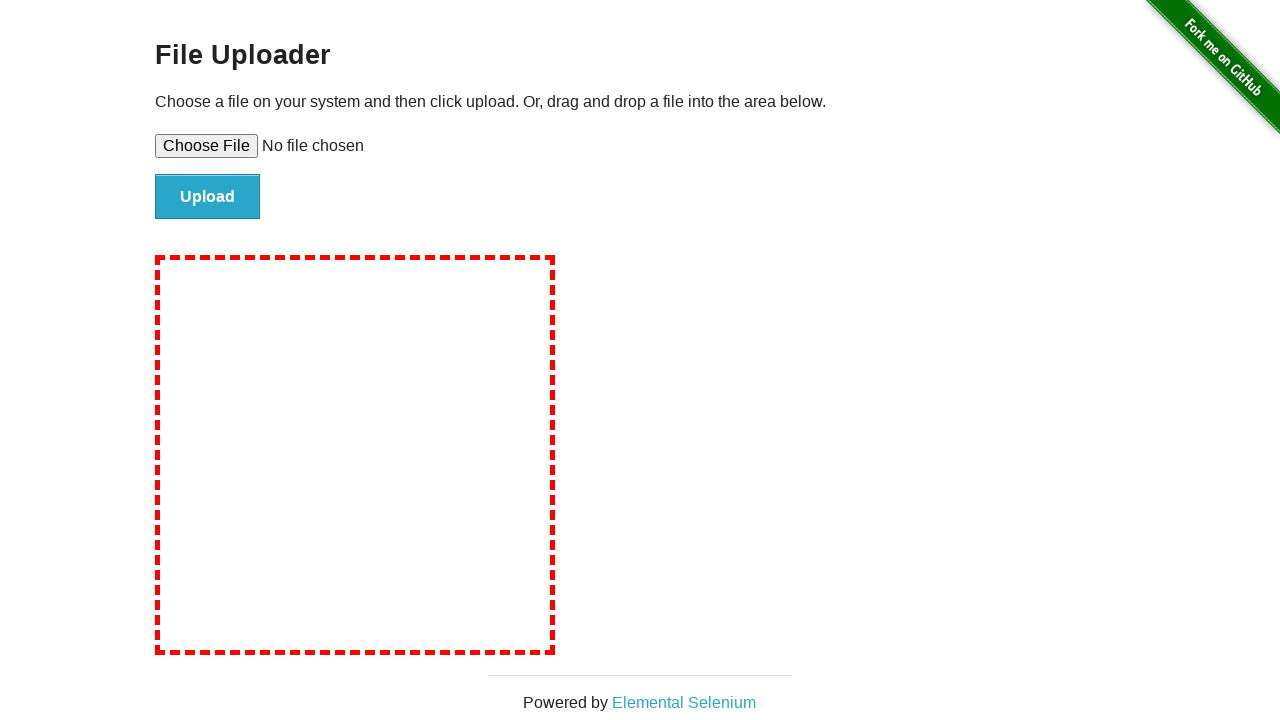

Set file input to temporary test file
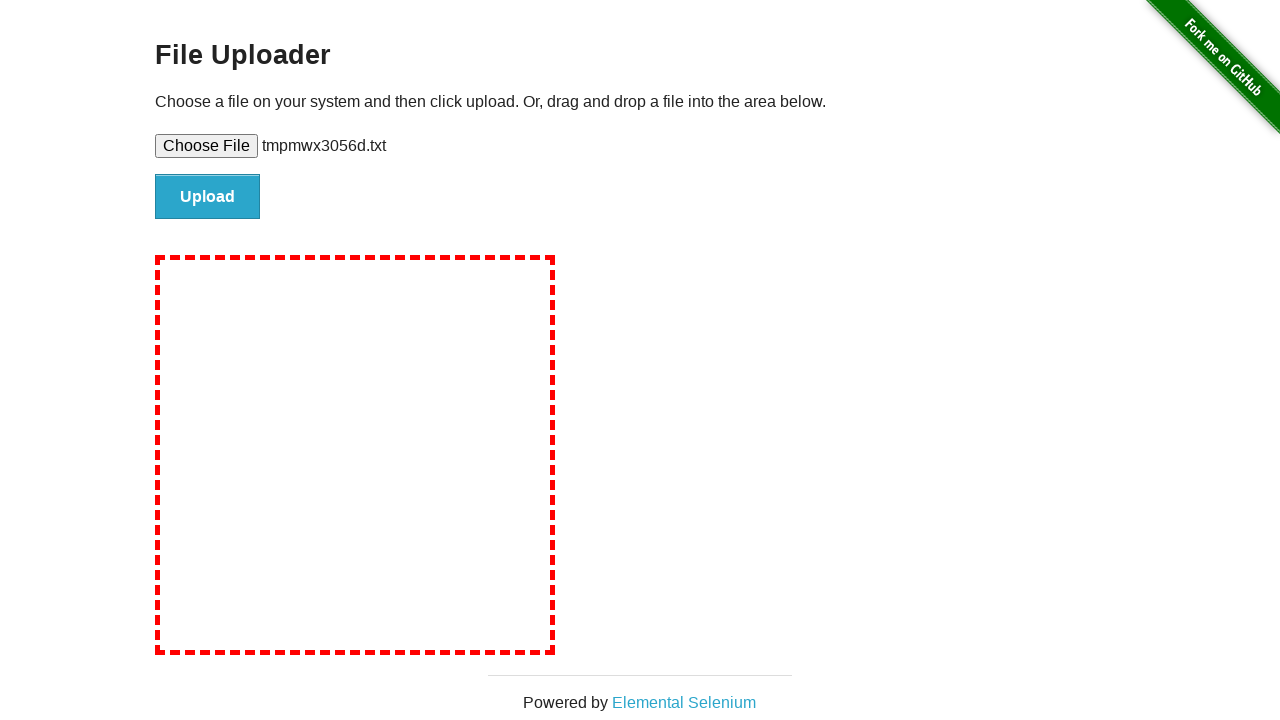

Clicked upload button to submit file at (208, 197) on #file-submit
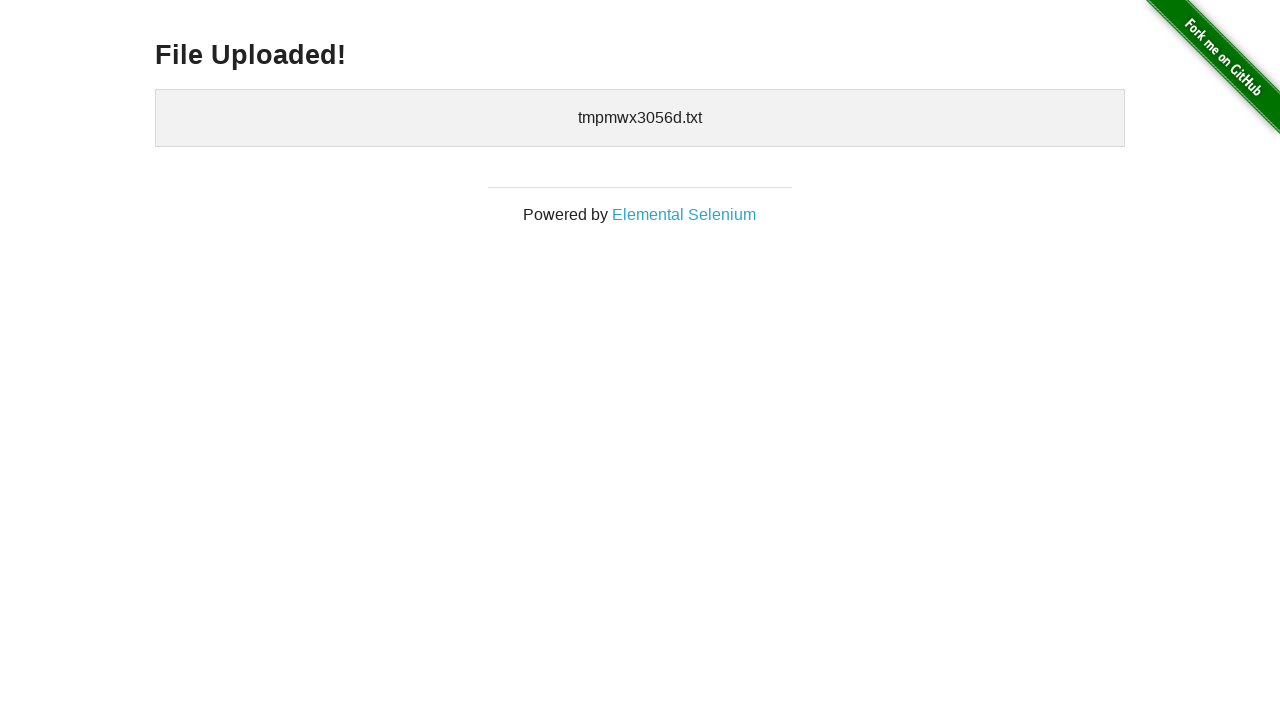

File upload completed and confirmation message displayed
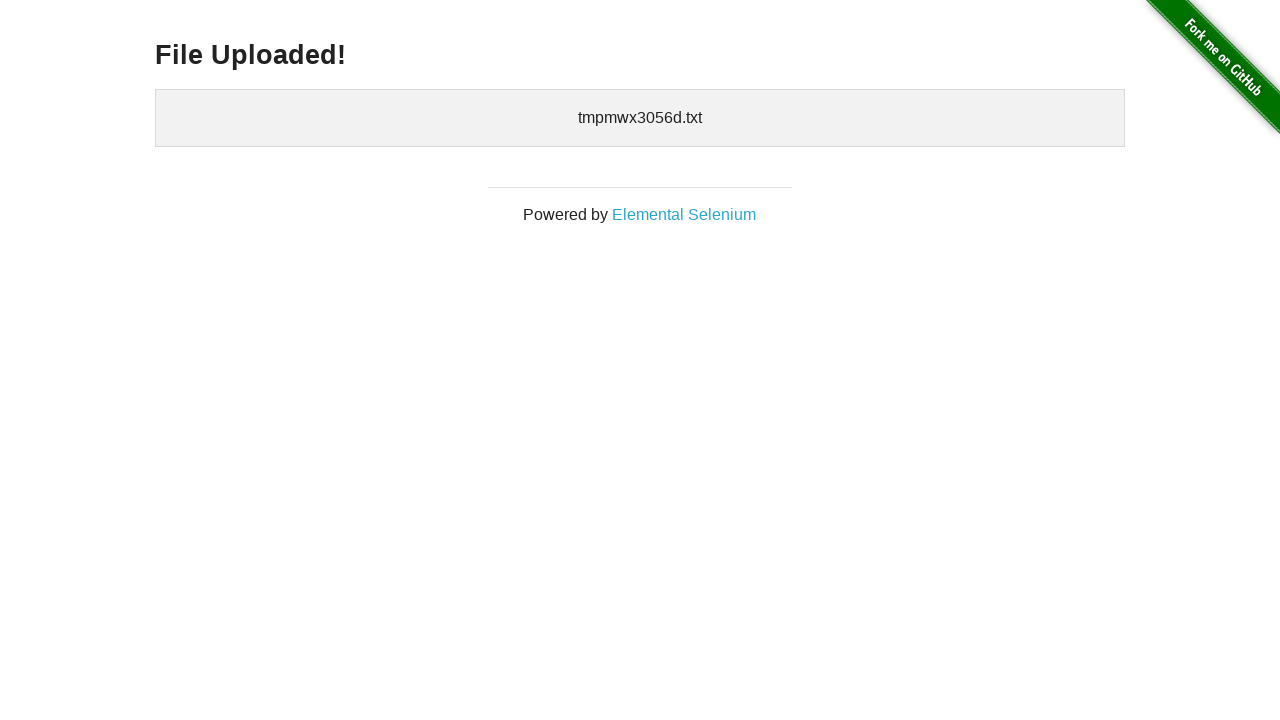

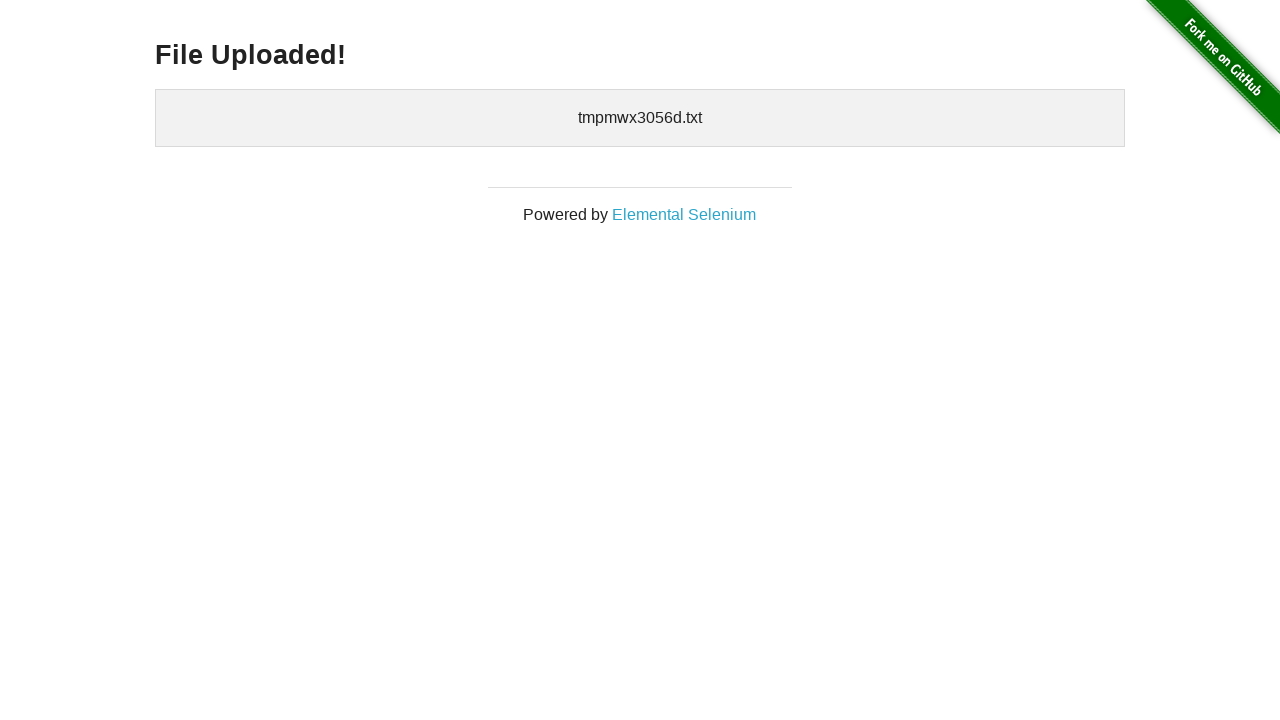